Tests all links on a demo page by navigating to the links page and verifying each link element is present and accessible

Starting URL: https://demoqa.com/links

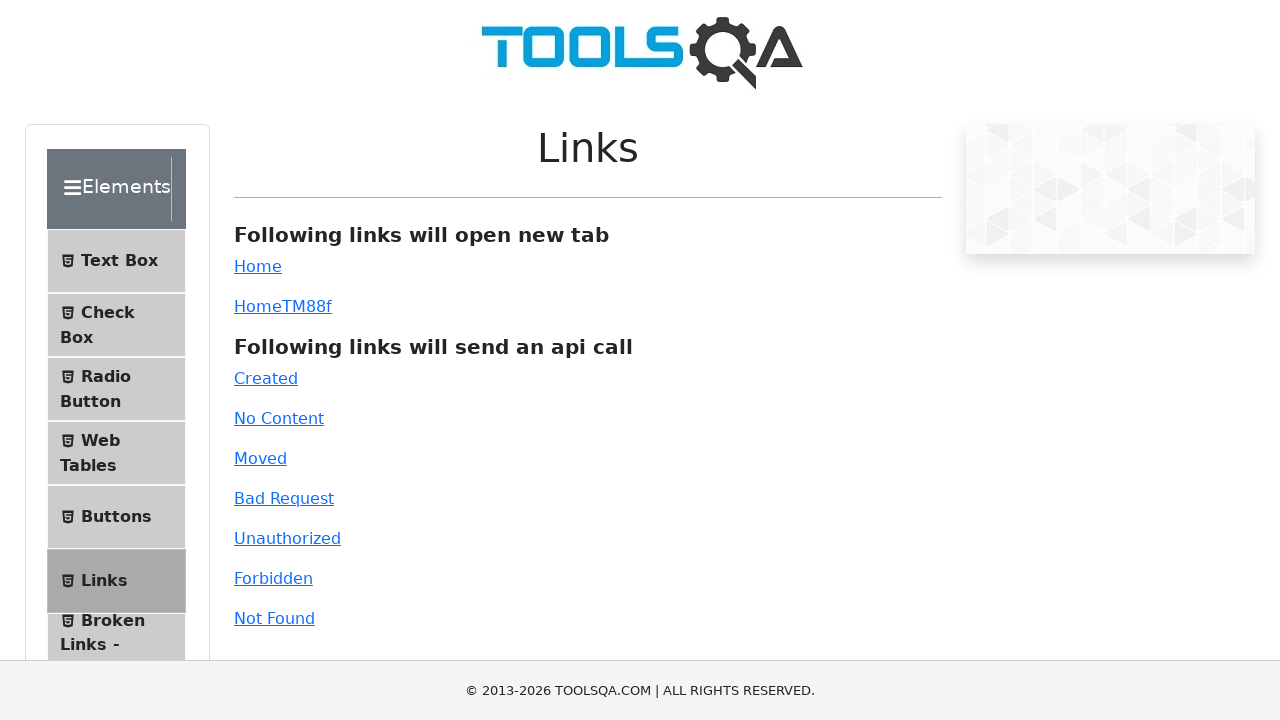

Navigated to the links demo page
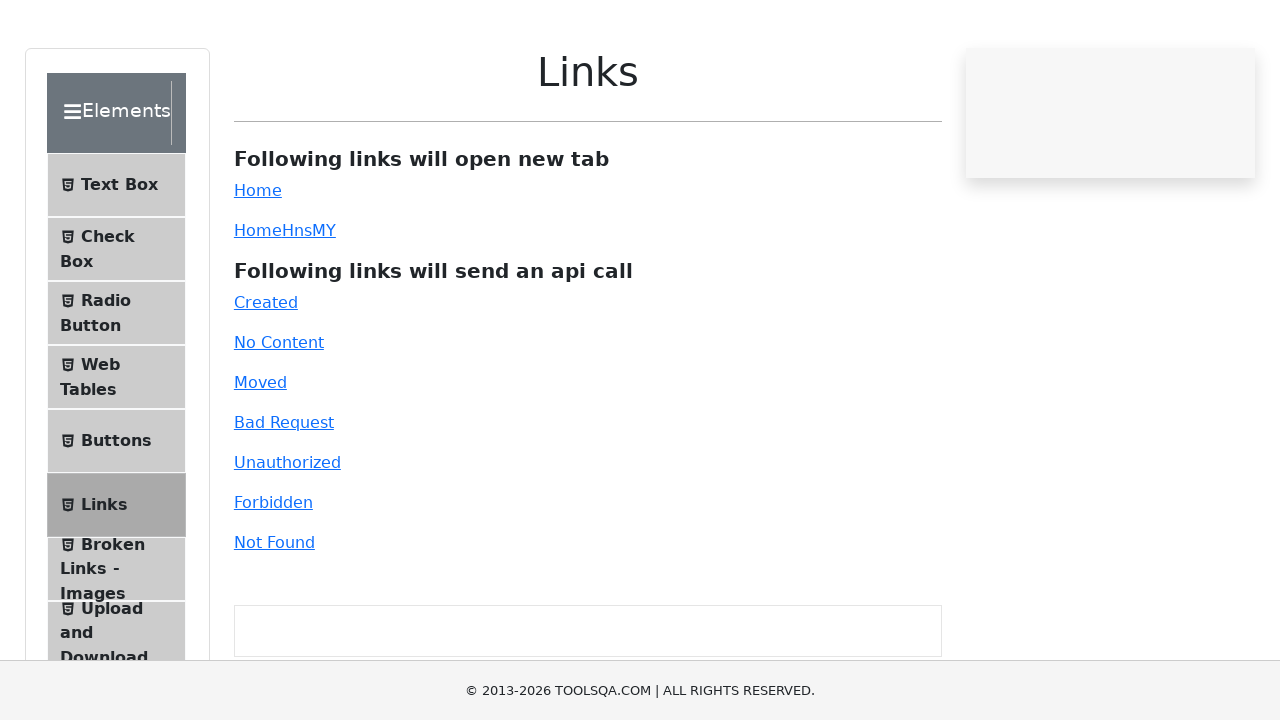

Waited for link elements to load on the page
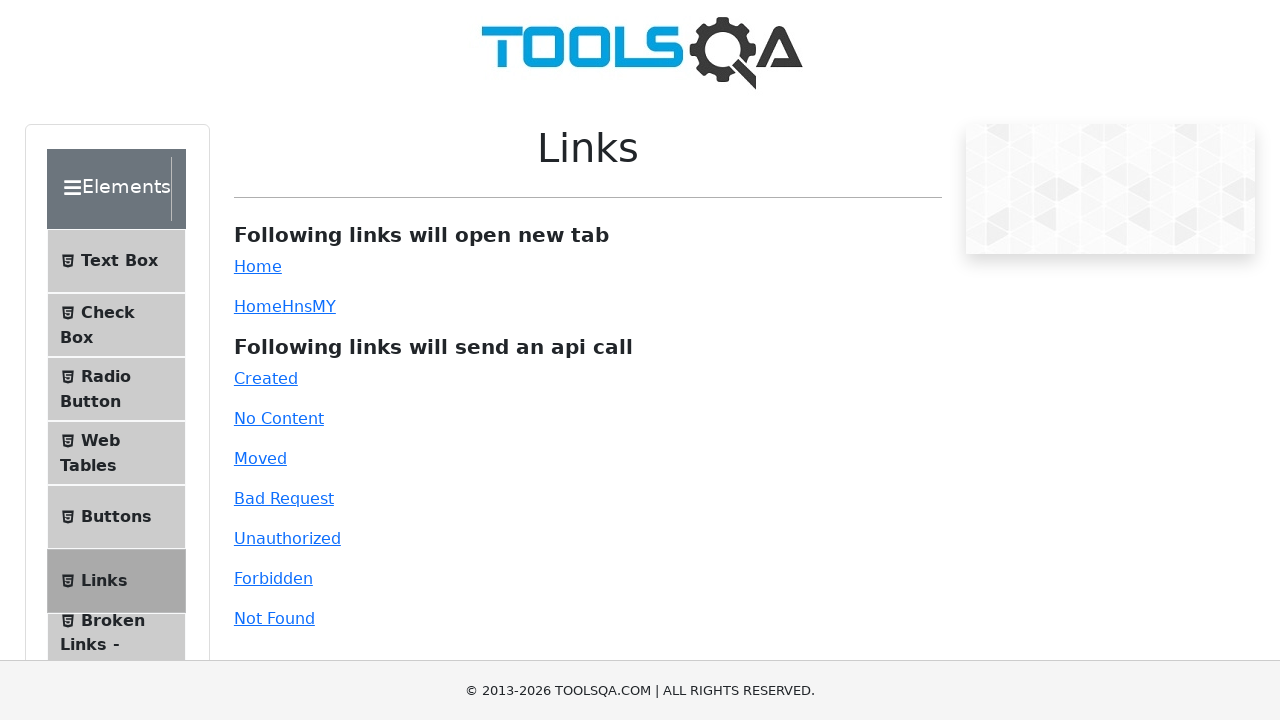

Retrieved all 43 link elements from the page
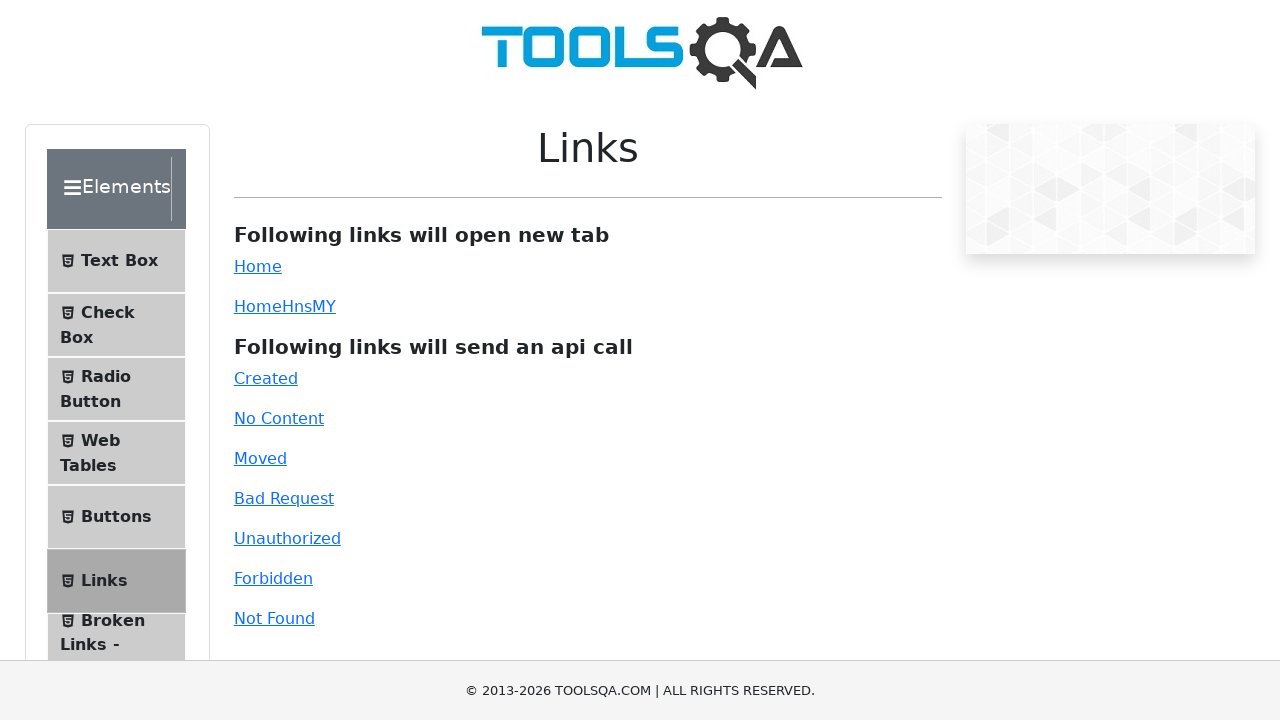

Scrolled link into view and verified it is visible
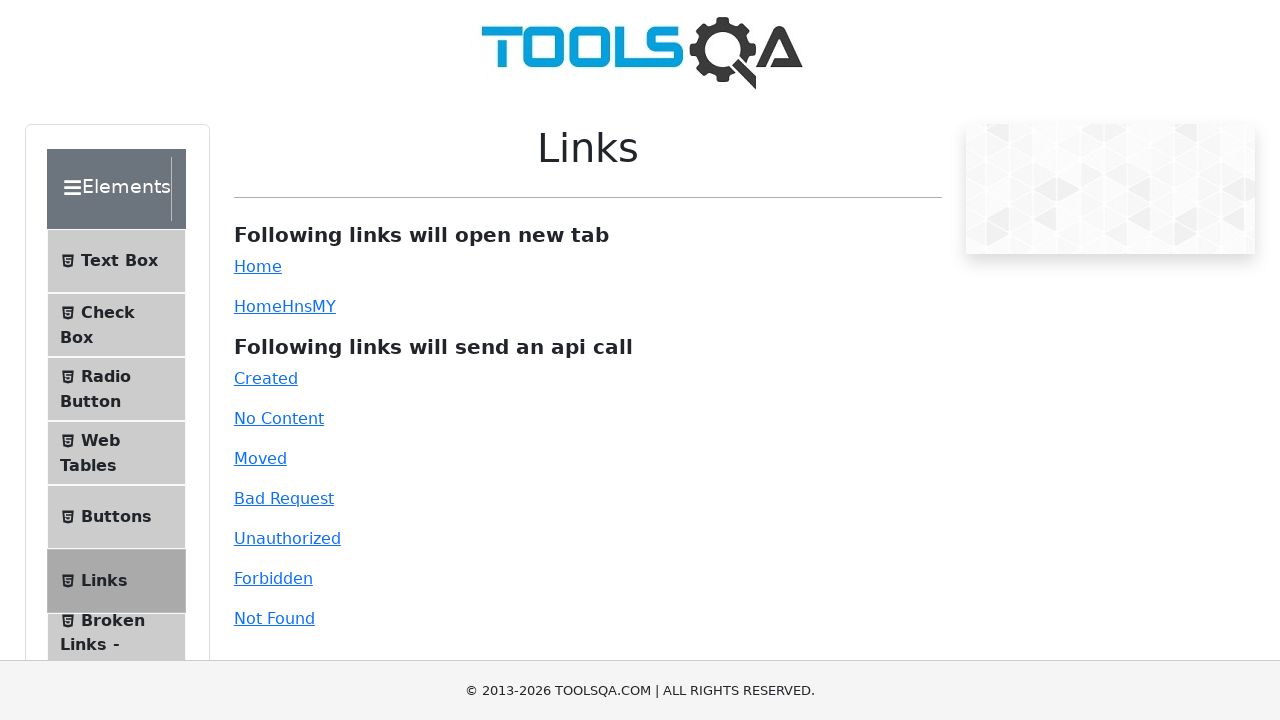

Scrolled link into view and verified it is visible
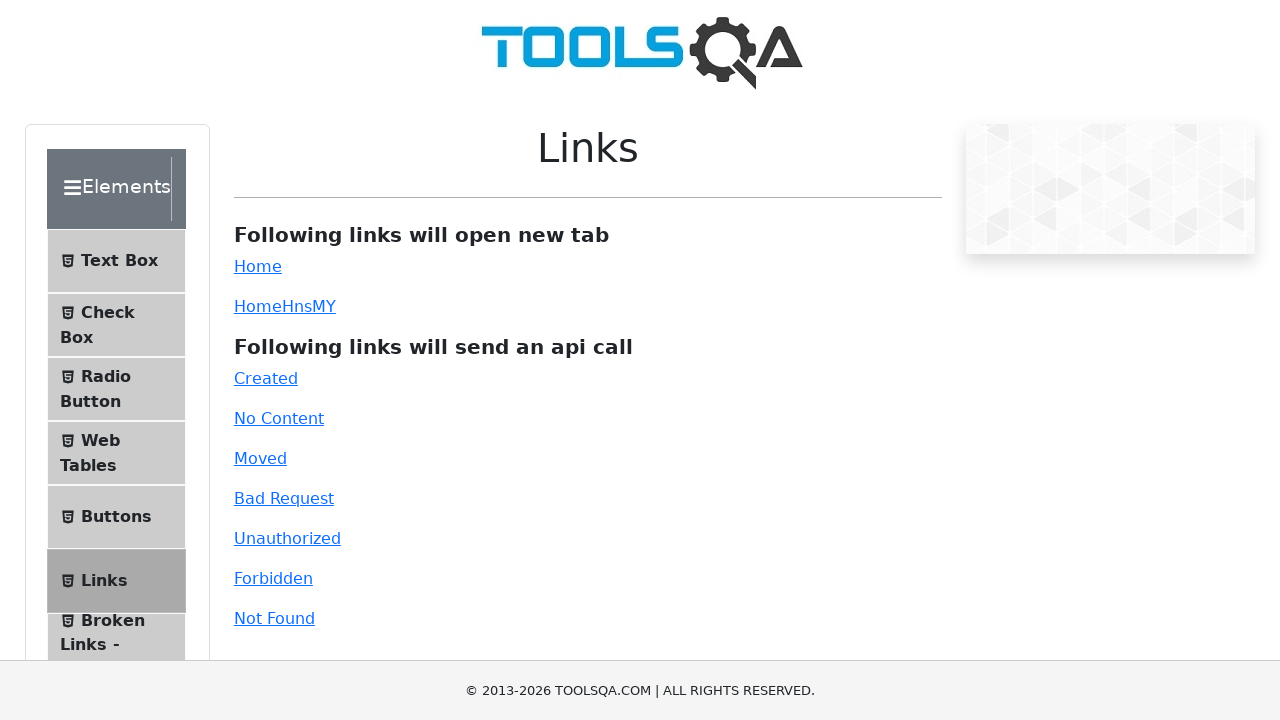

Scrolled link into view and verified it is visible
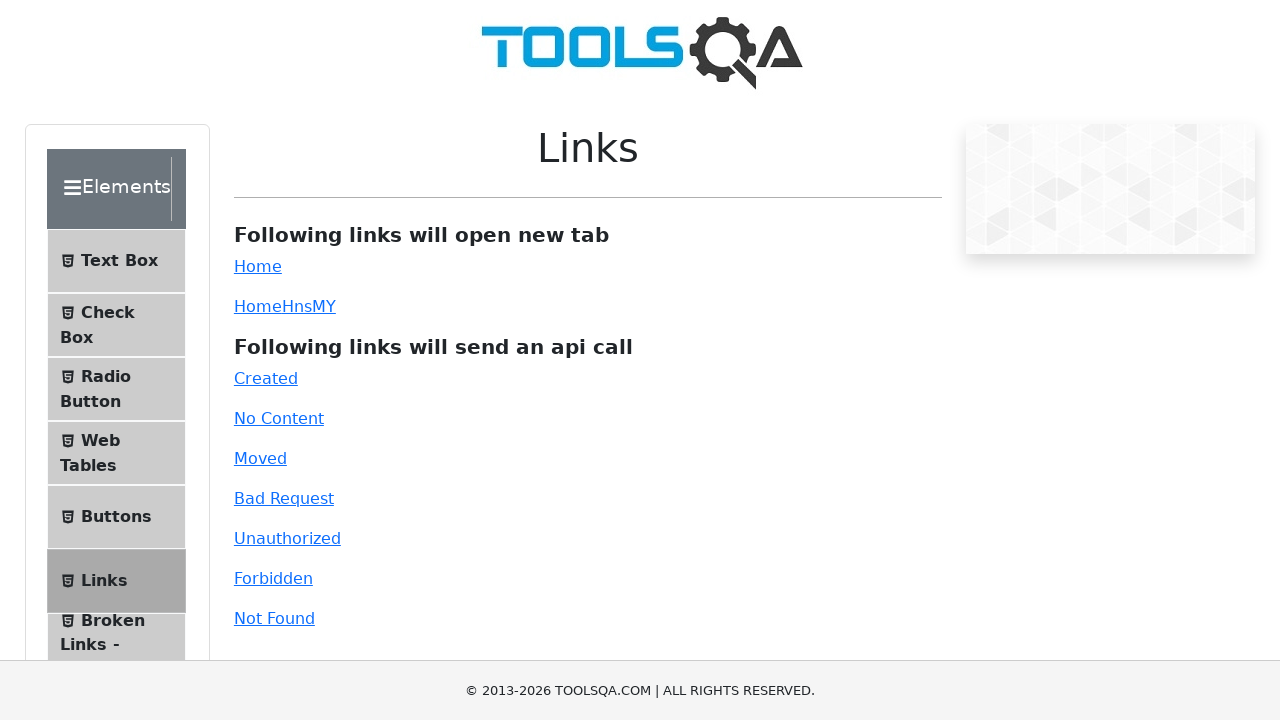

Scrolled link into view and verified it is visible
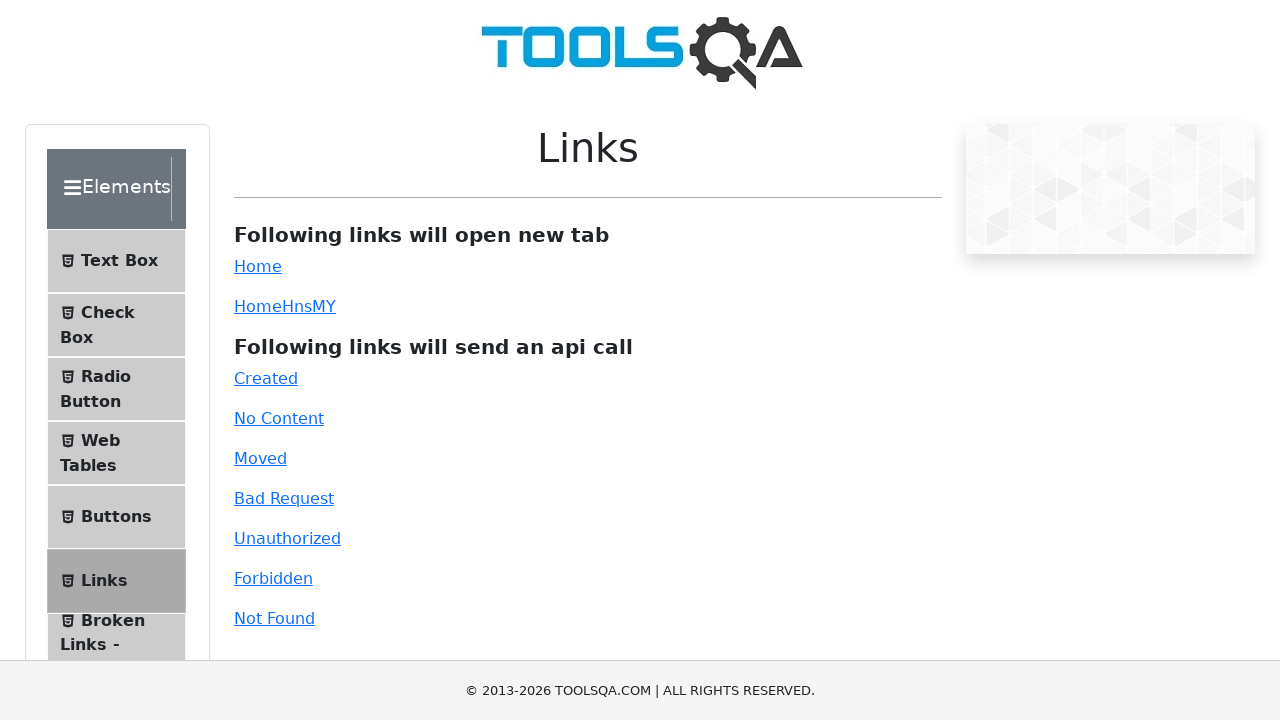

Scrolled link into view and verified it is visible
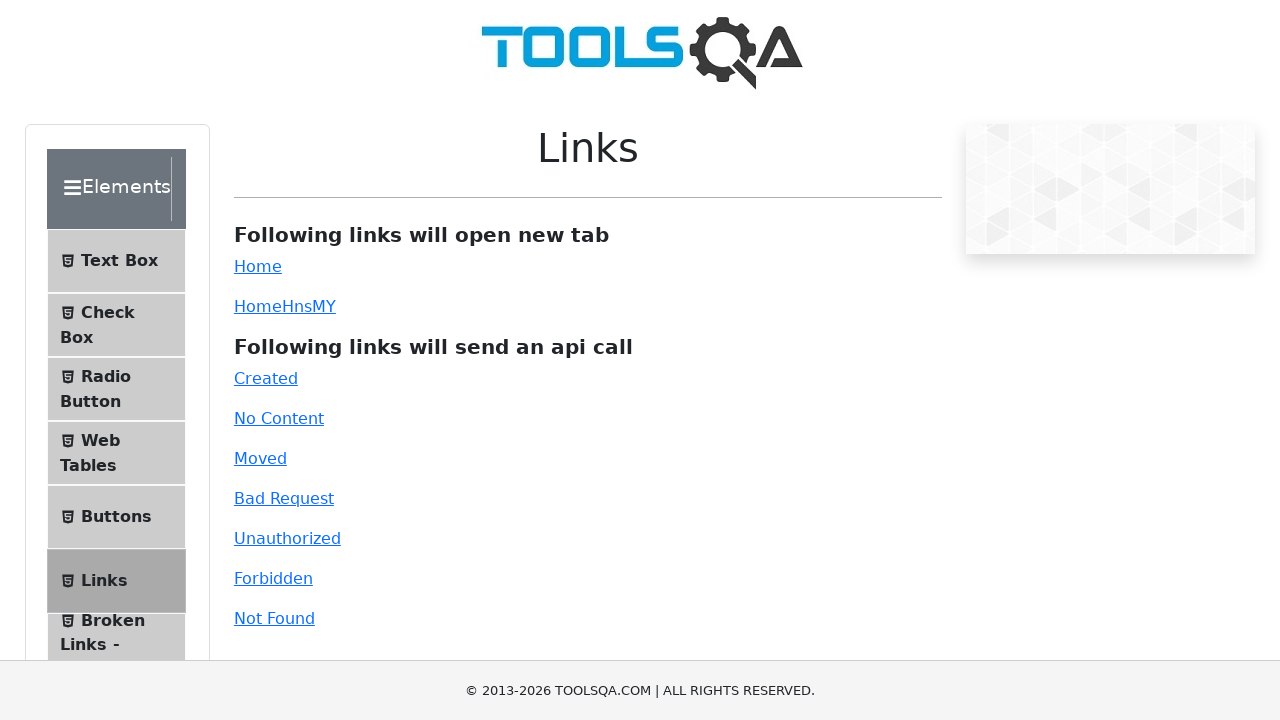

Scrolled link into view and verified it is visible
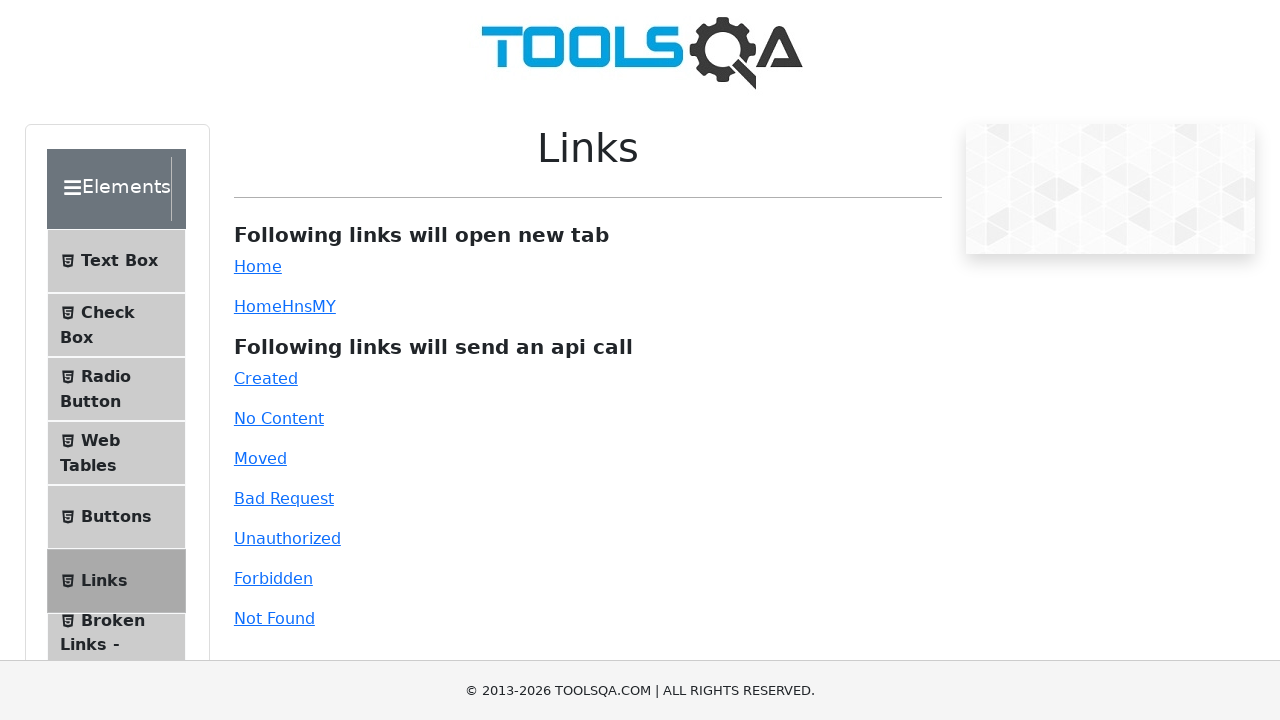

Scrolled link into view and verified it is visible
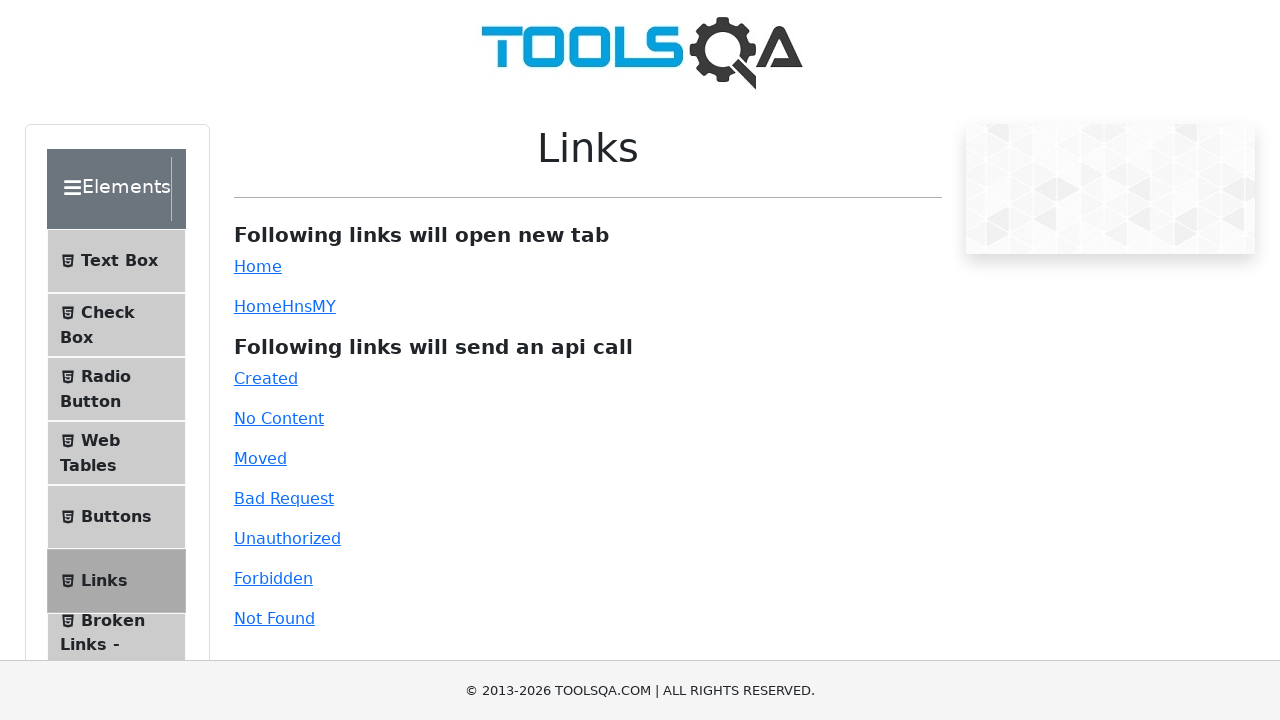

Scrolled link into view and verified it is visible
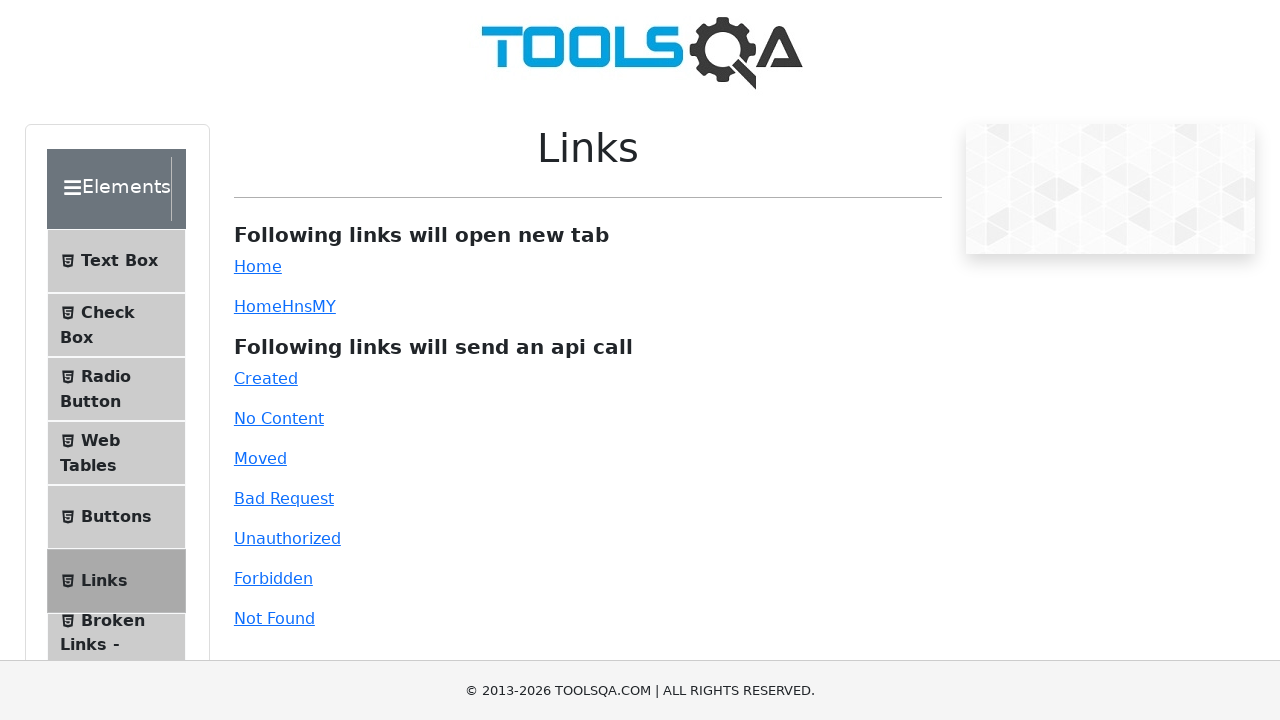

Scrolled link into view and verified it is visible
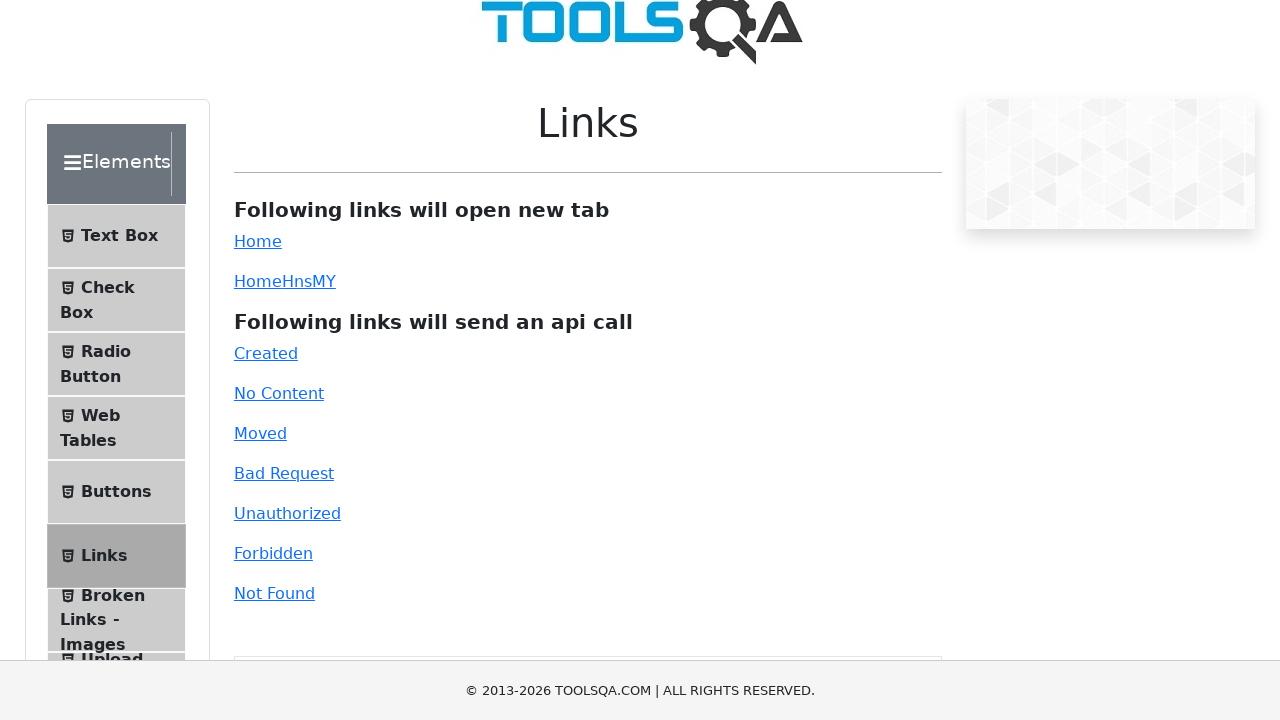

Scrolled link into view and verified it is visible
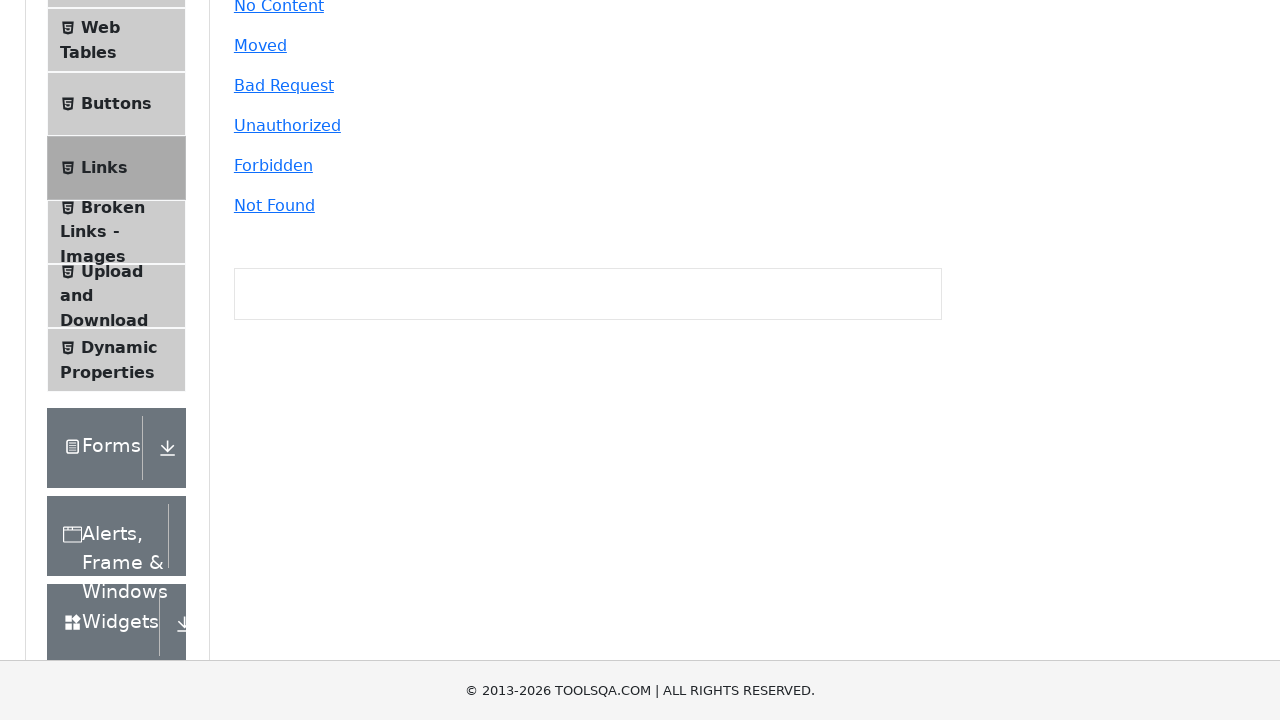

Scrolled link into view and verified it is visible
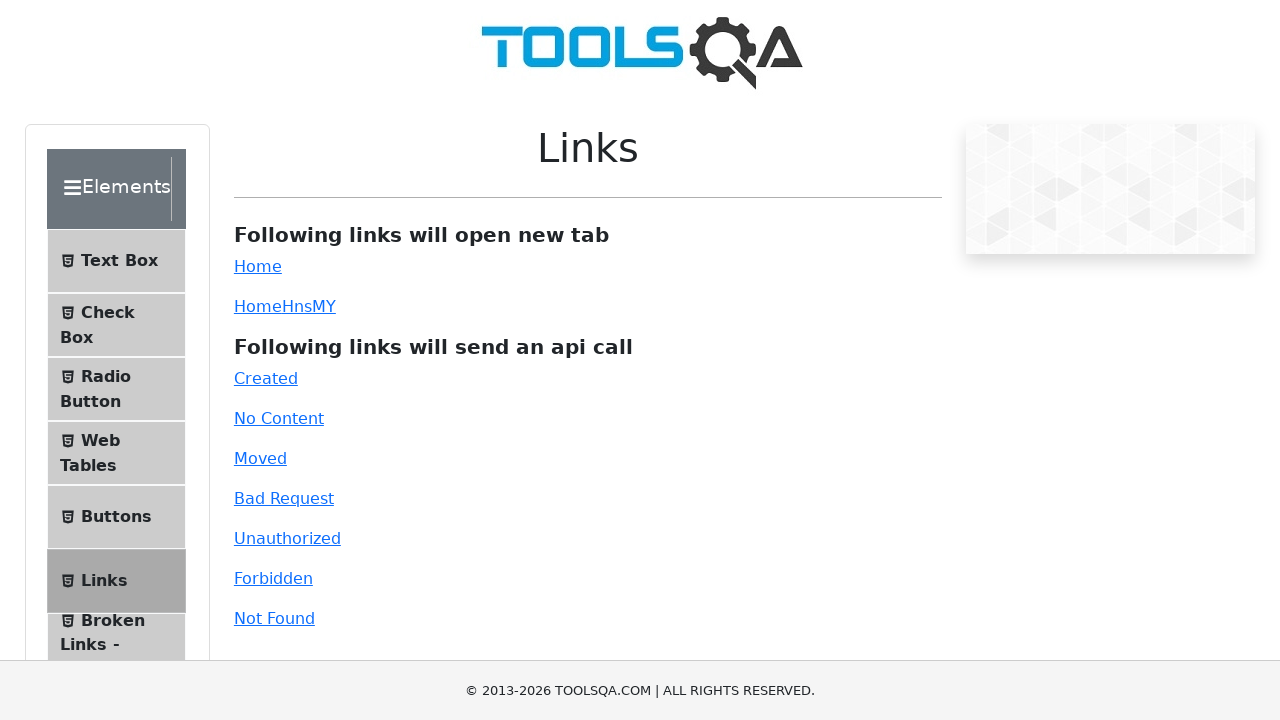

Scrolled link into view and verified it is visible
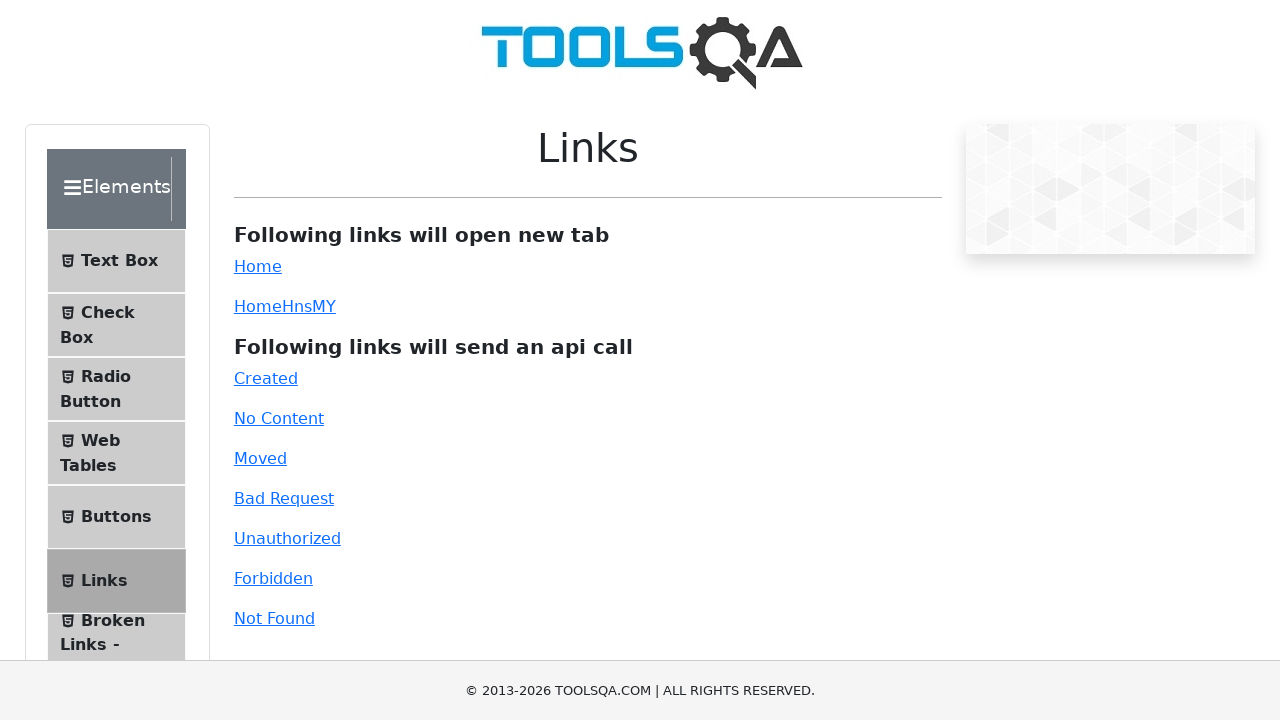

Scrolled link into view and verified it is visible
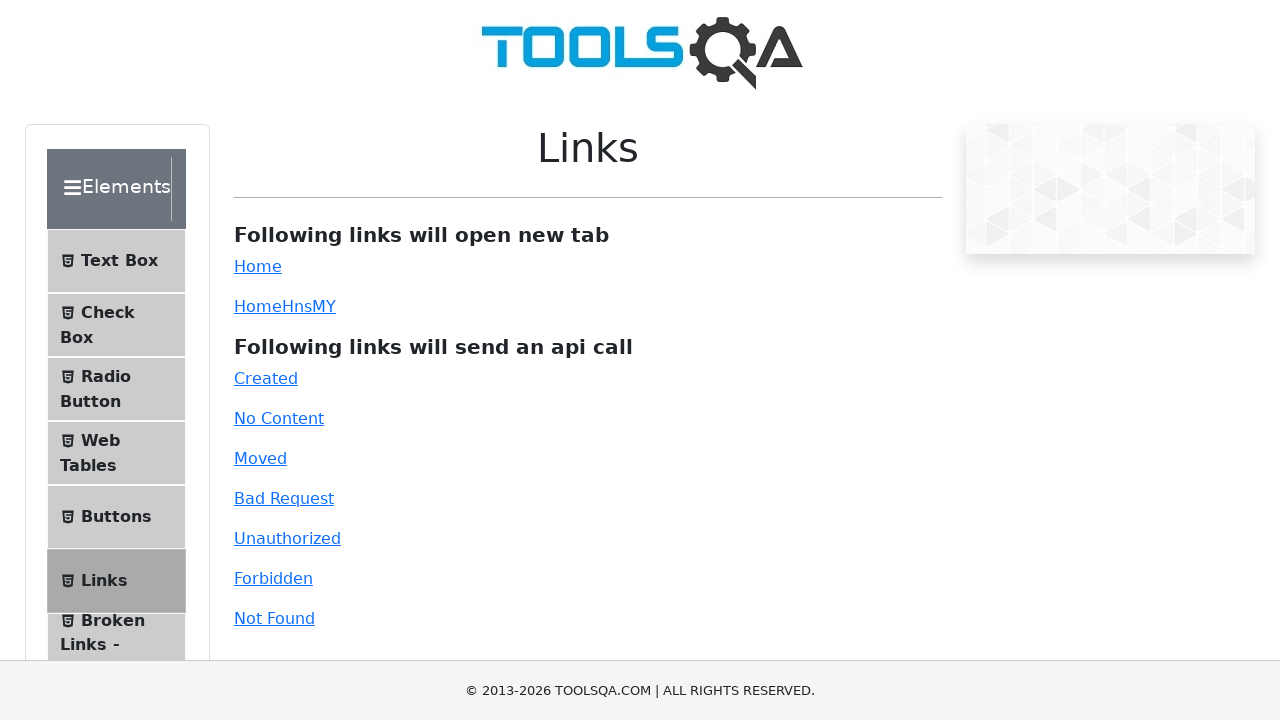

Scrolled link into view and verified it is visible
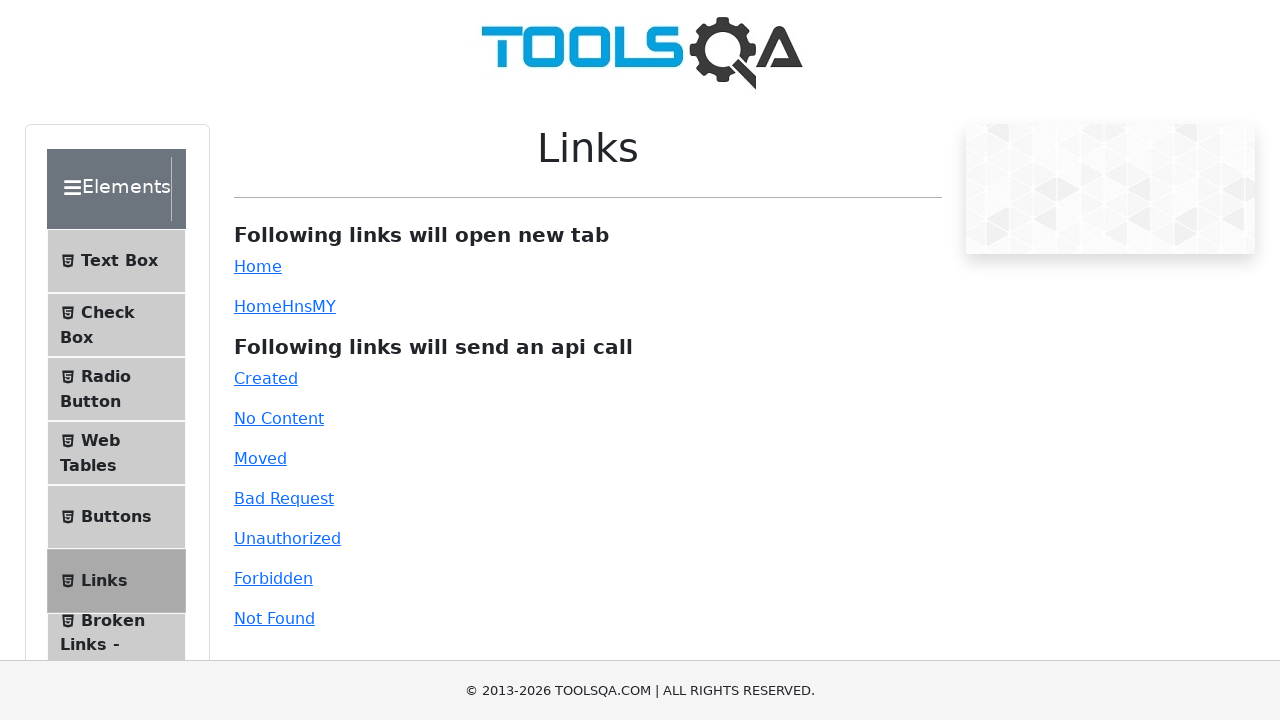

Scrolled link into view and verified it is visible
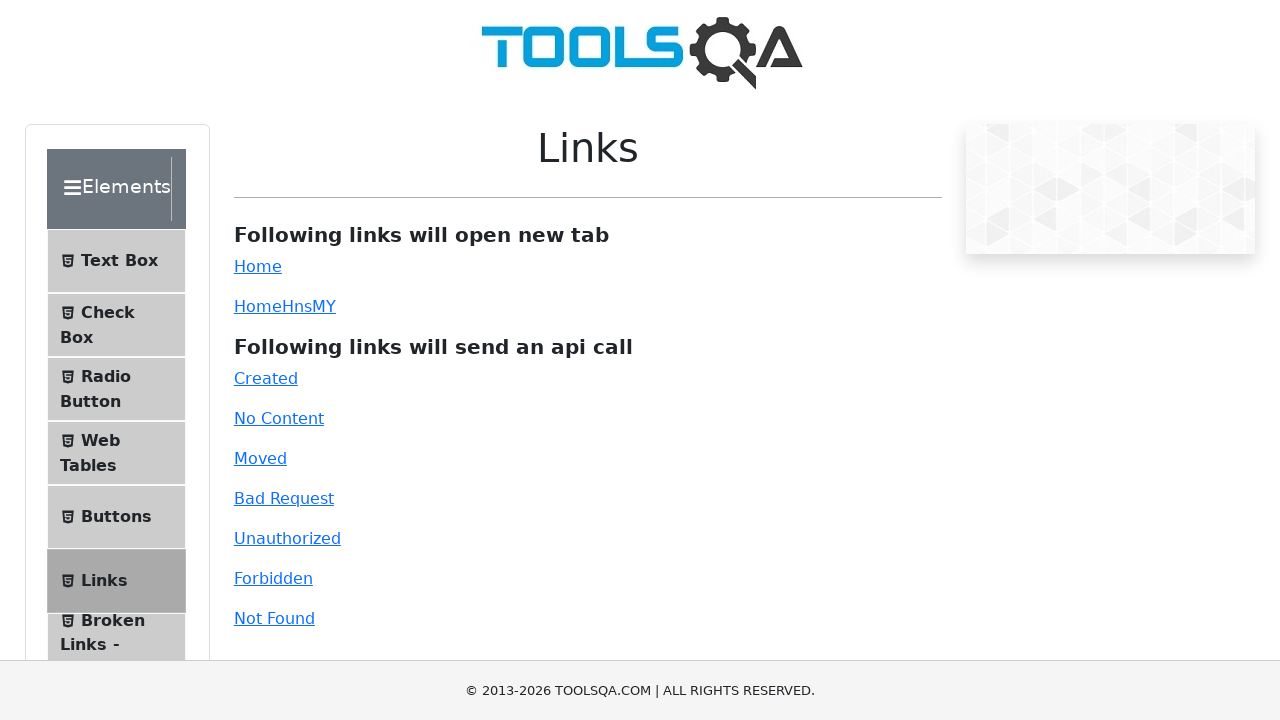

Scrolled link into view and verified it is visible
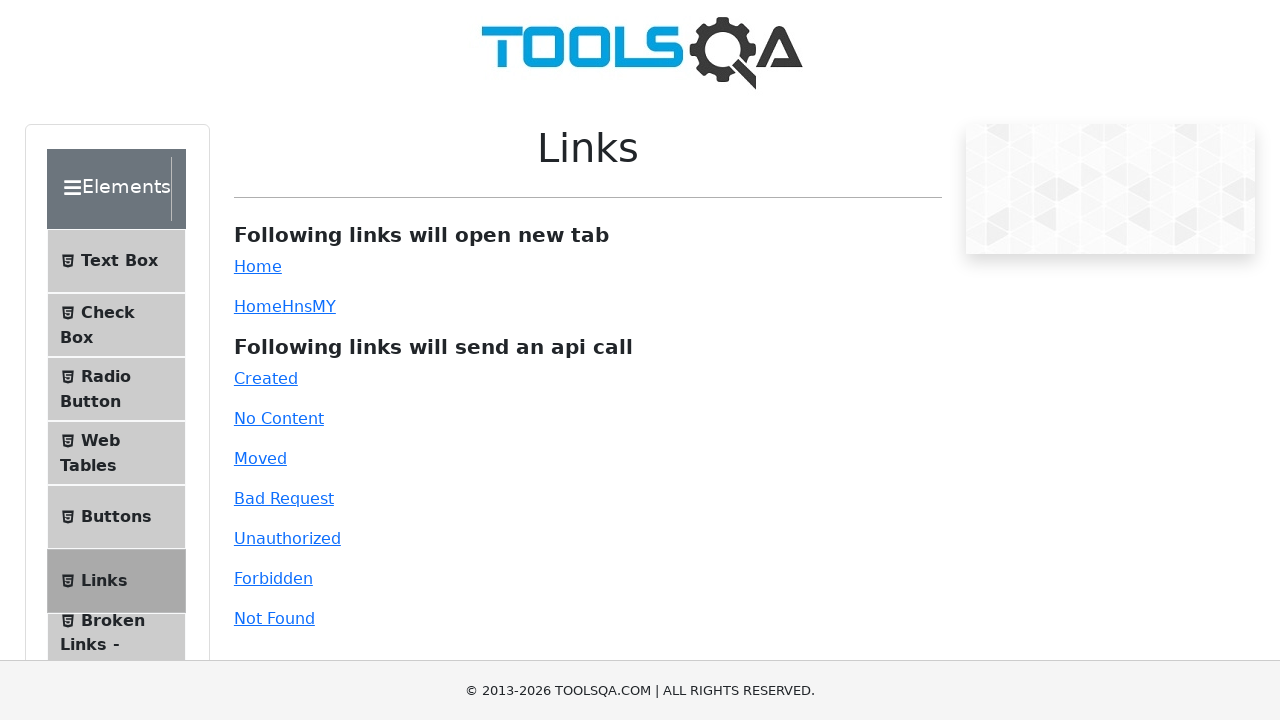

Scrolled link into view and verified it is visible
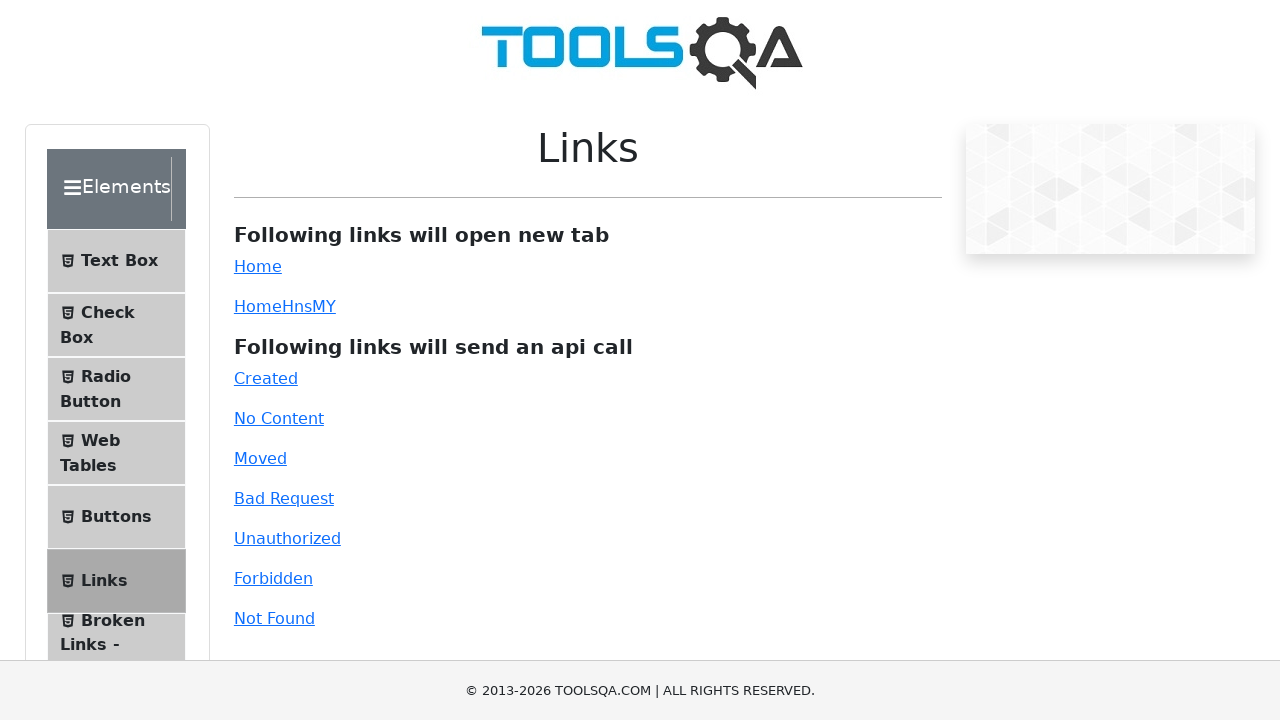

Scrolled link into view and verified it is visible
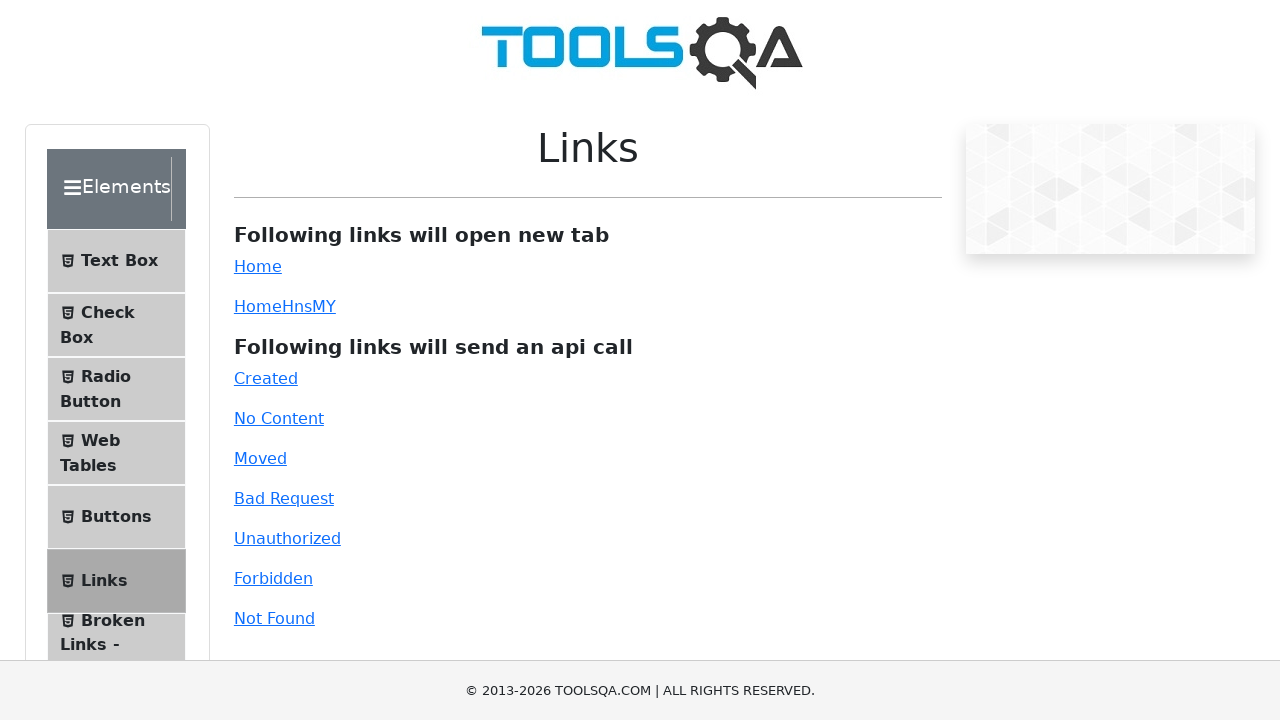

Scrolled link into view and verified it is visible
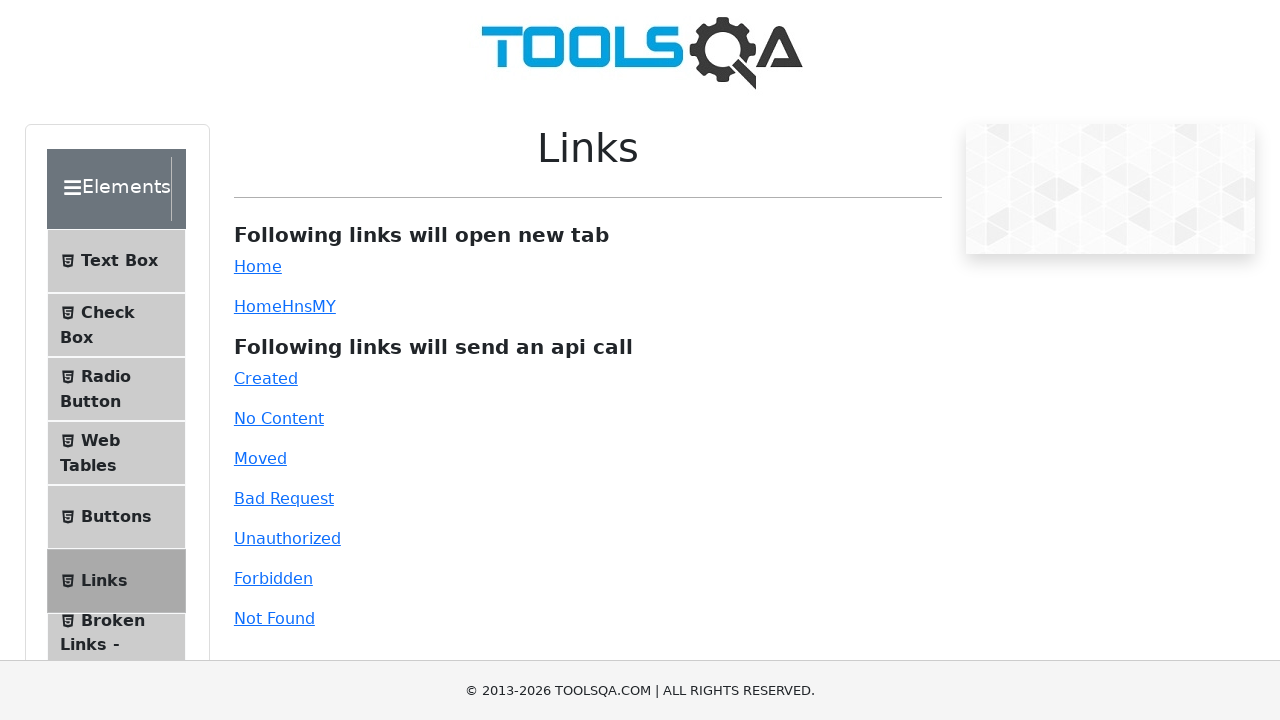

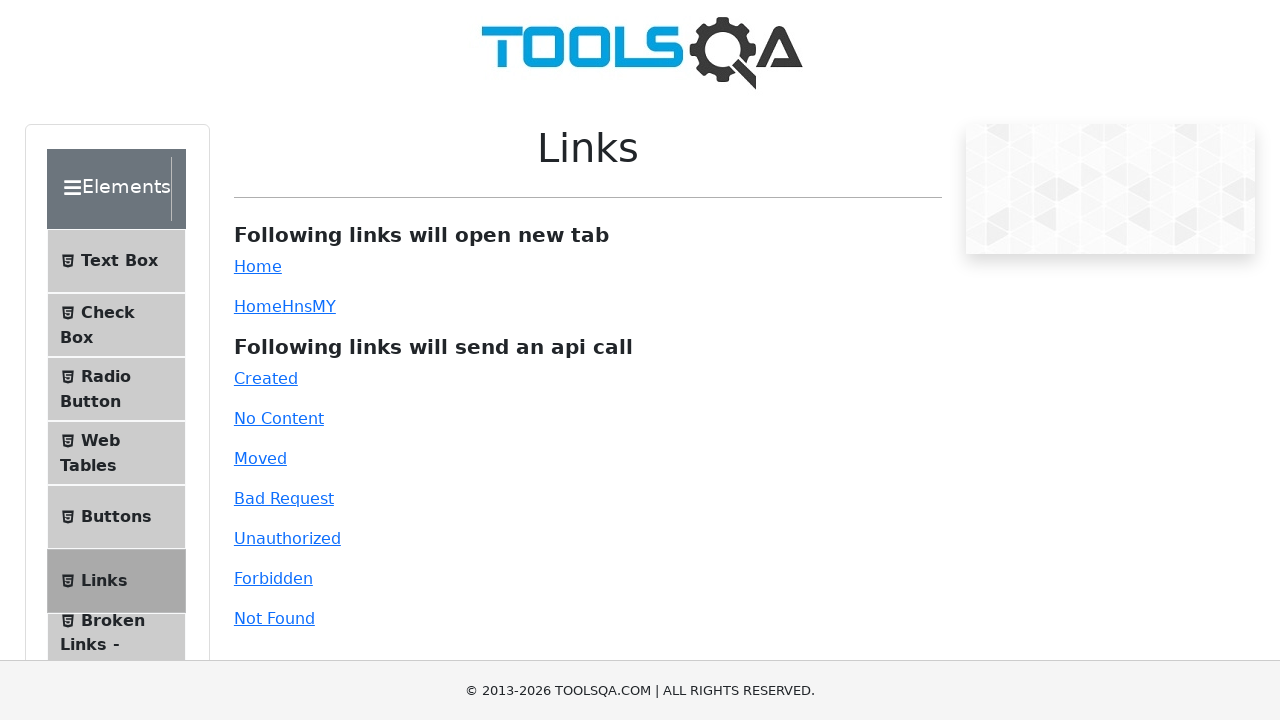